Tests mouse hover functionality by hovering over an element and clicking on revealed submenu items

Starting URL: https://rahulshettyacademy.com/AutomationPractice/

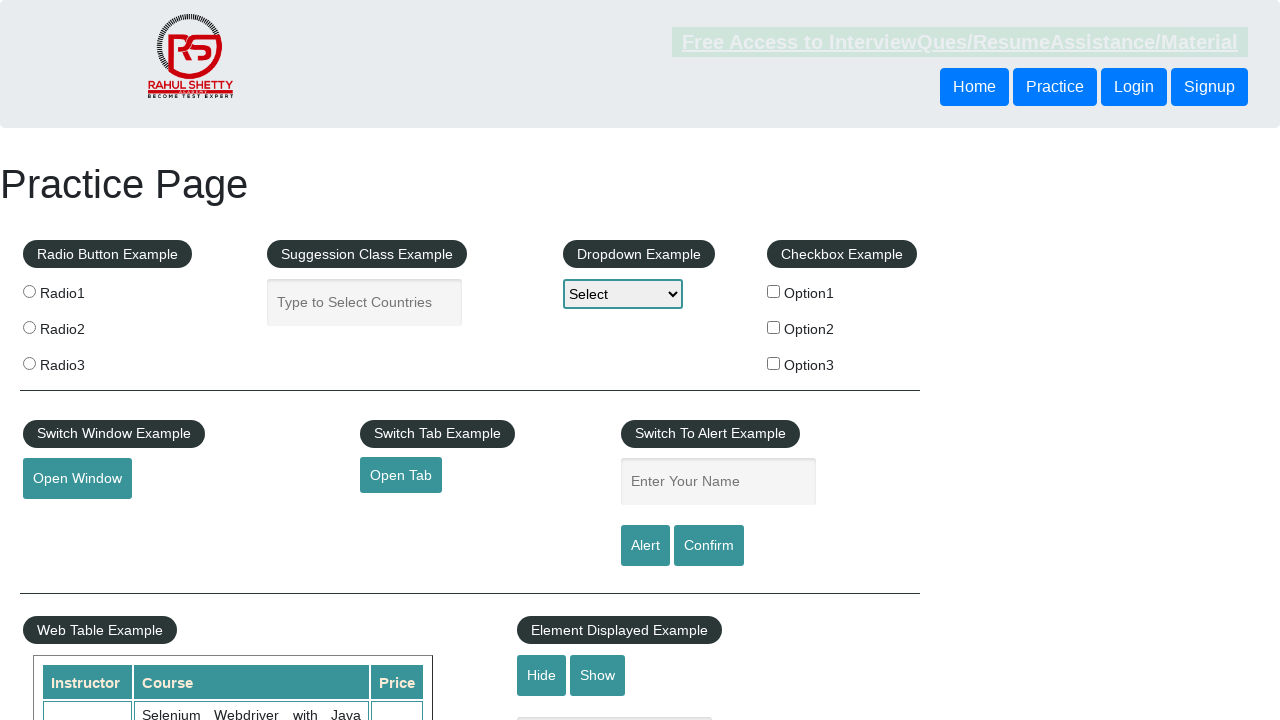

Hovered over mouse hover button to reveal submenu at (83, 361) on #mousehover
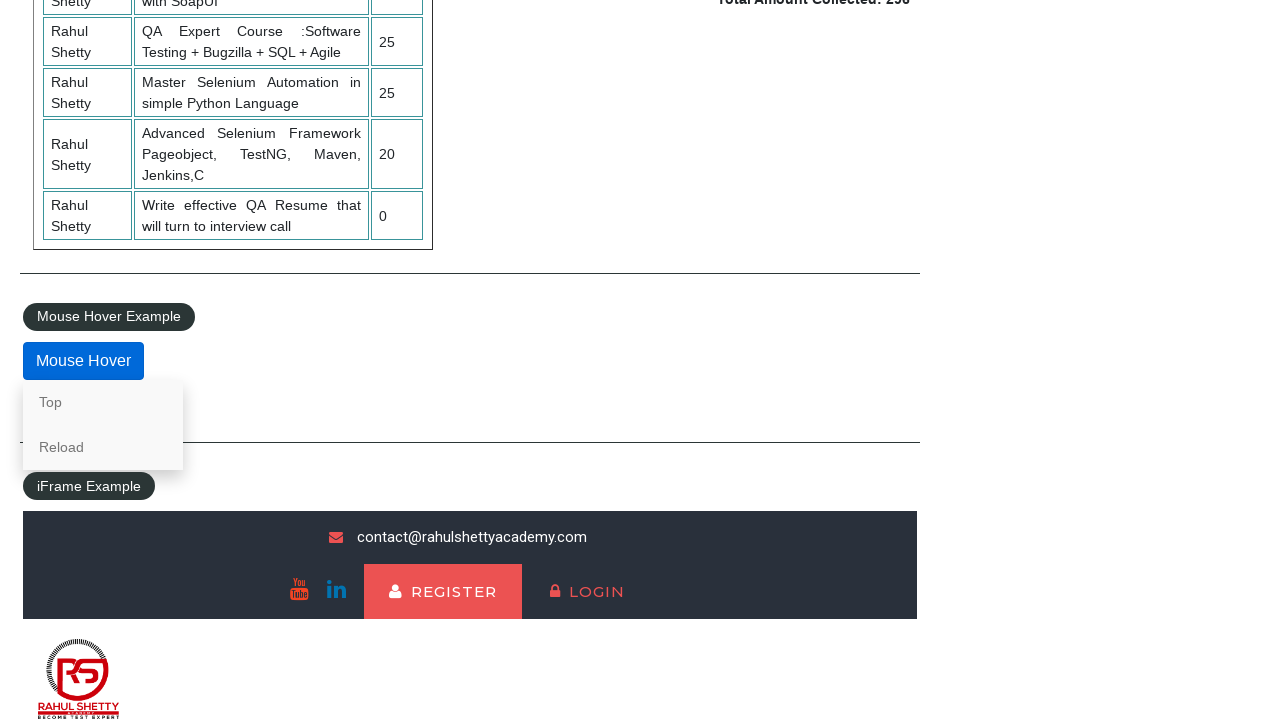

Clicked 'Top' option from submenu at (103, 402) on xpath=//*[text() = 'Top']
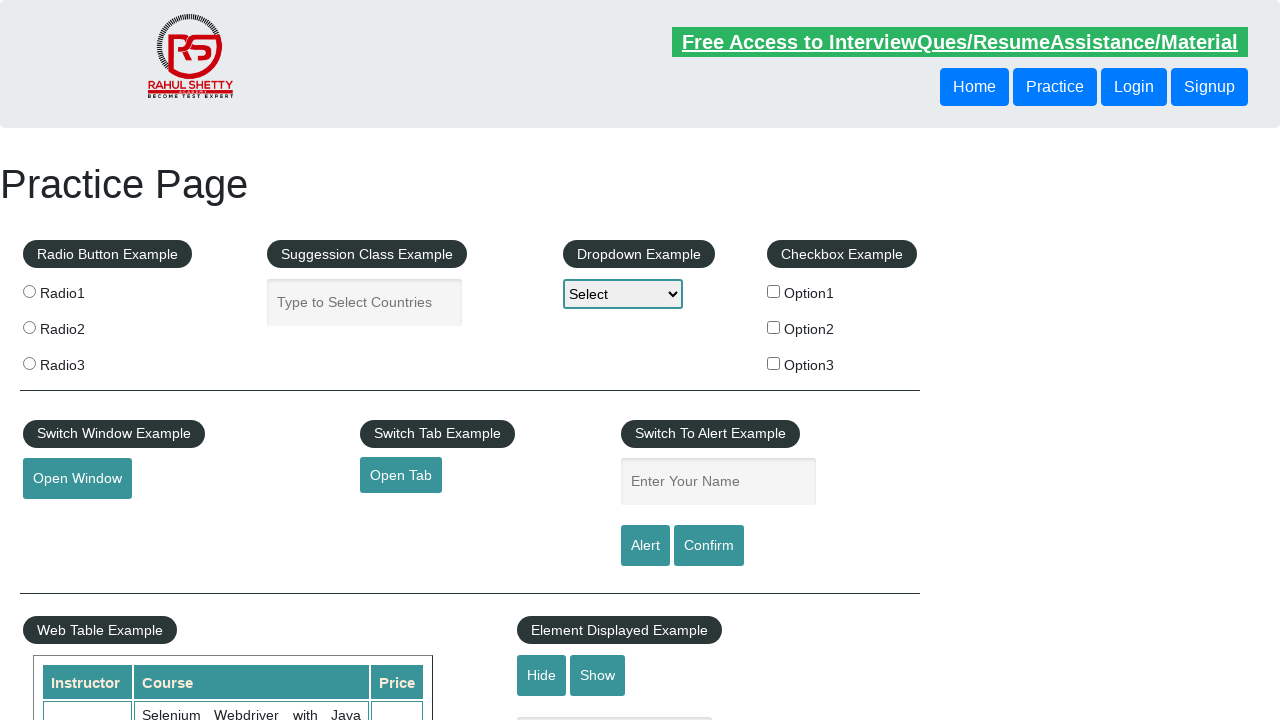

Waited 1 second for page to stabilize
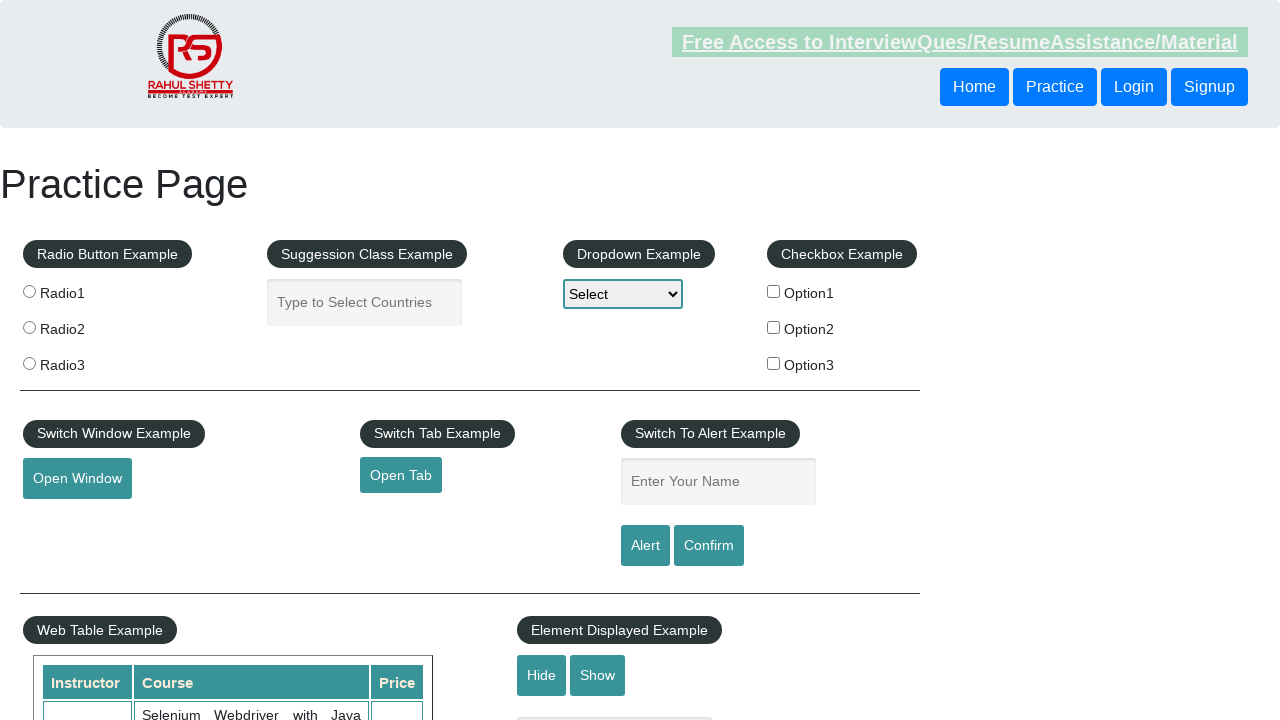

Hovered over mouse hover button again to reveal submenu at (83, 361) on #mousehover
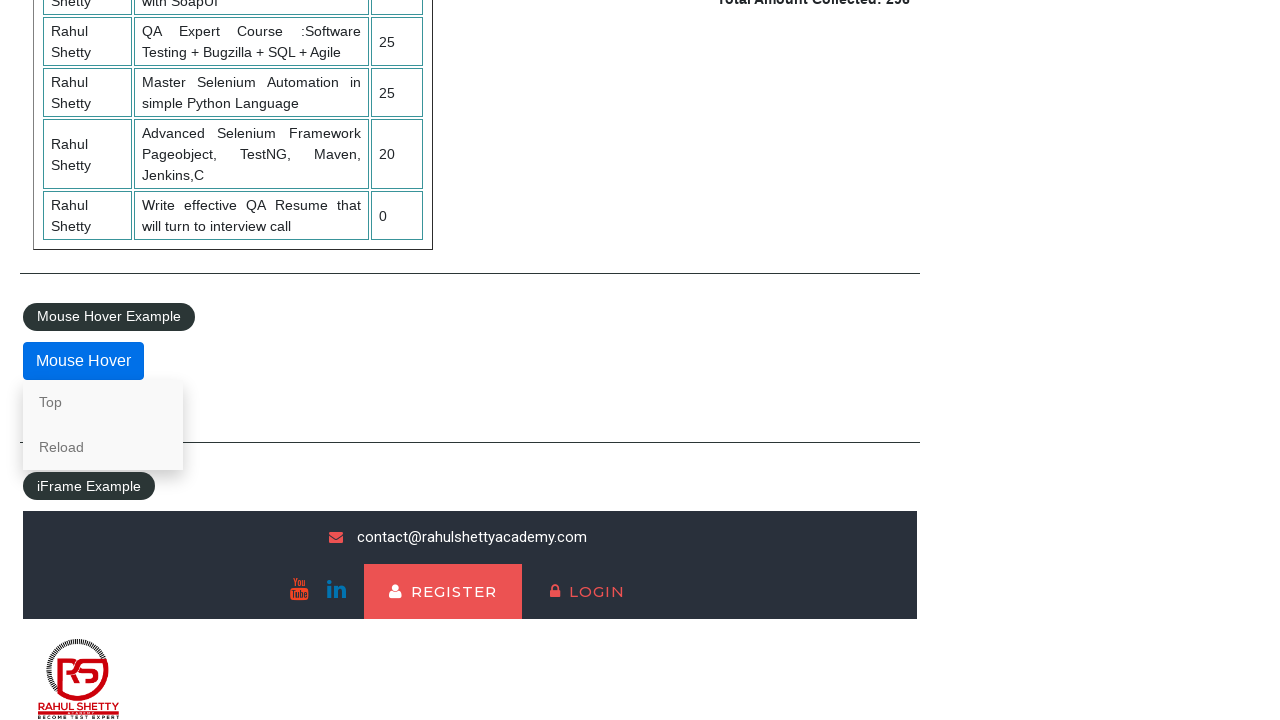

Clicked 'Reload' option from submenu at (103, 447) on xpath=//*[text() = 'Reload']
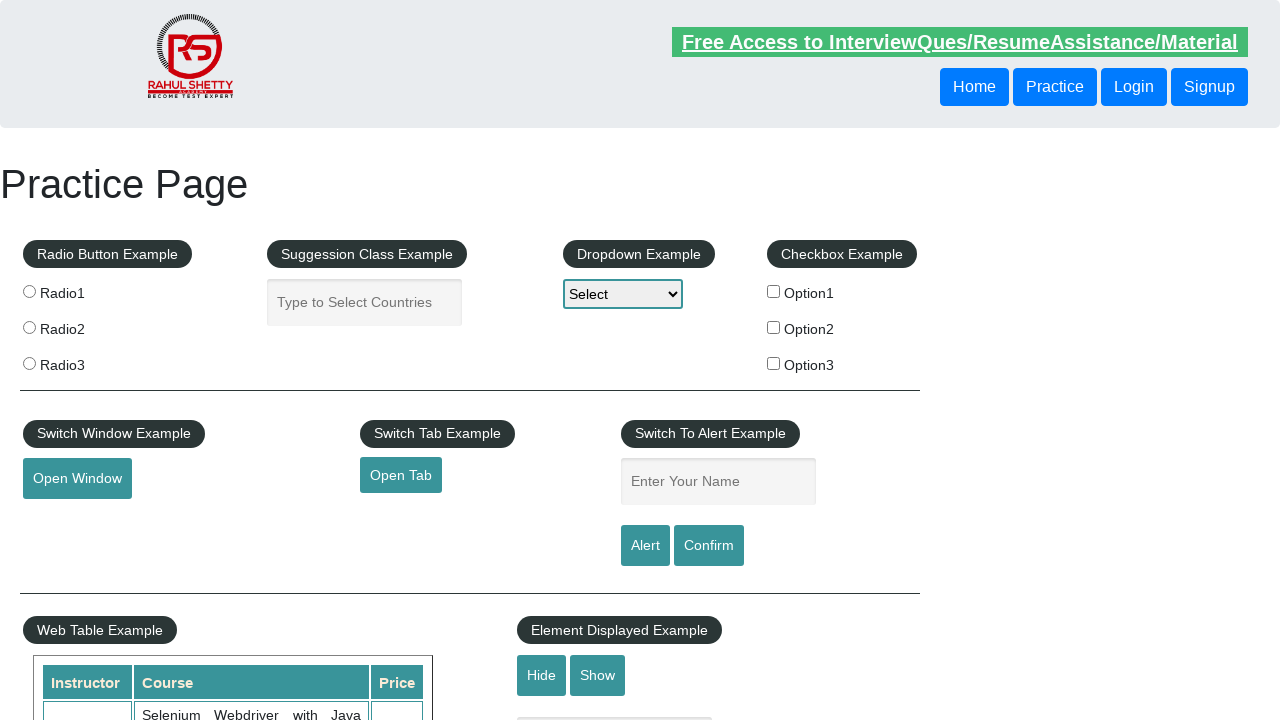

Waited 1 second for page to stabilize
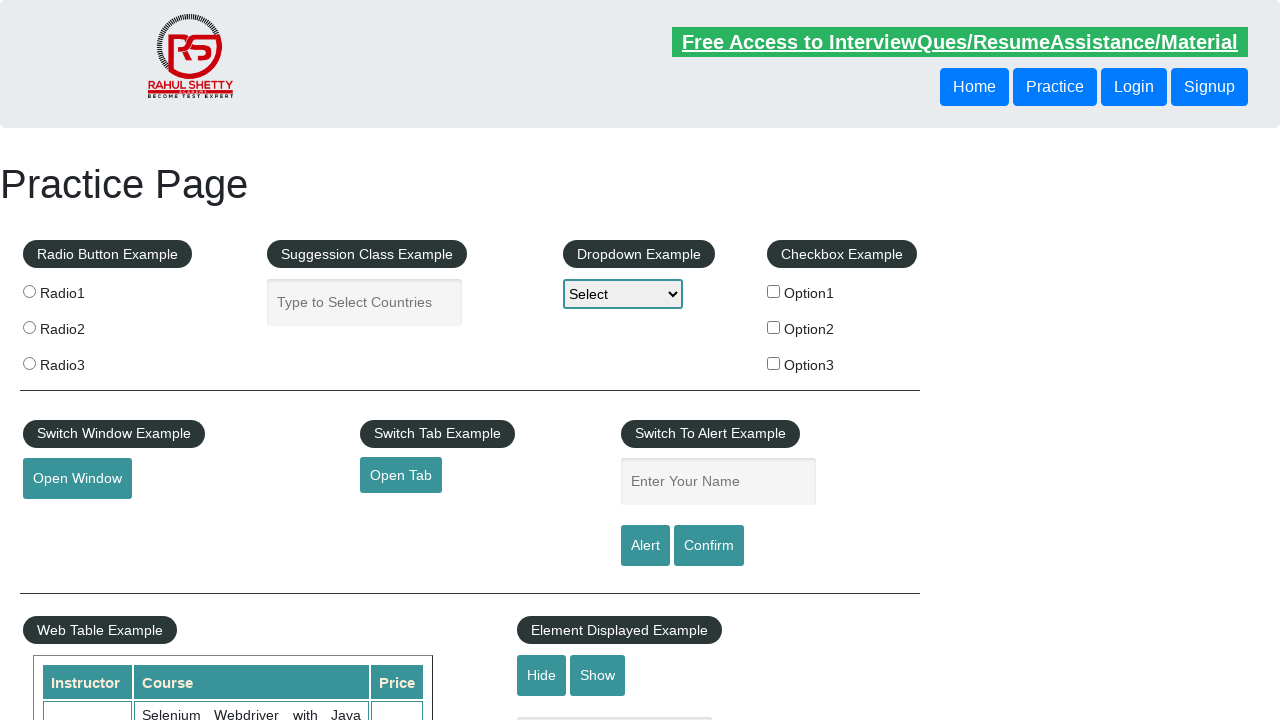

Hovered over mouse hover button without clicking any submenu items at (83, 361) on #mousehover
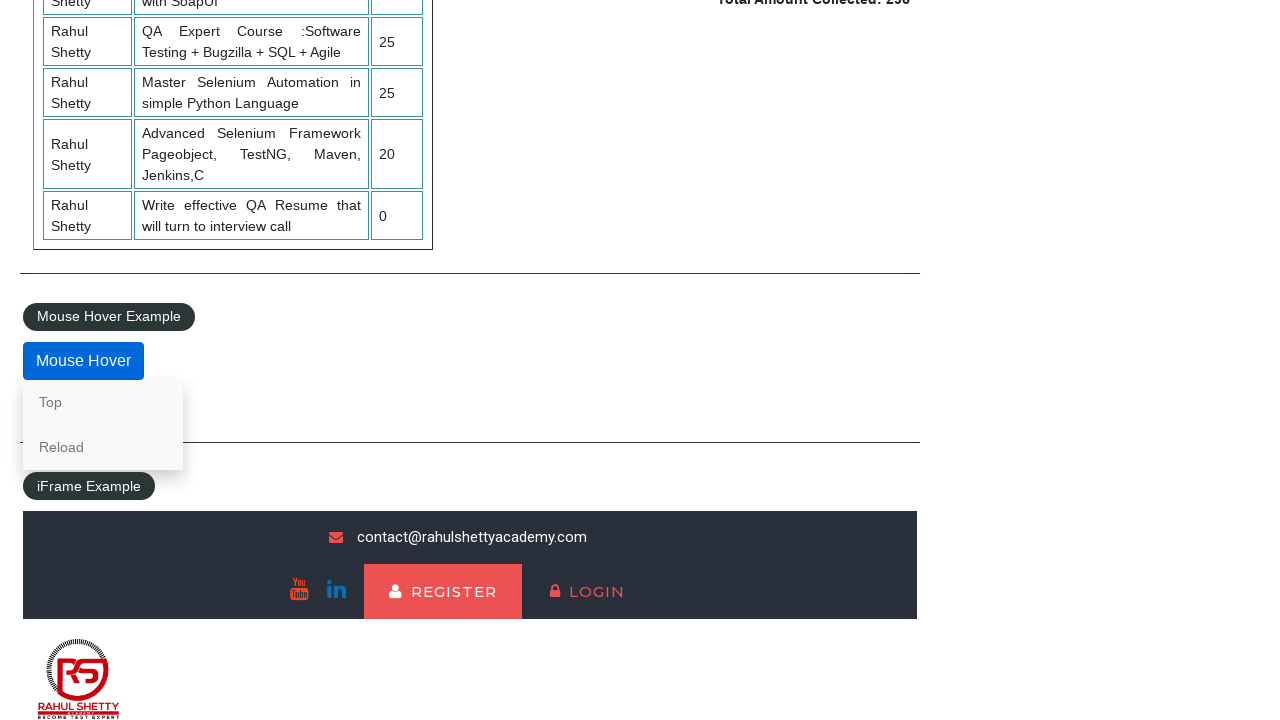

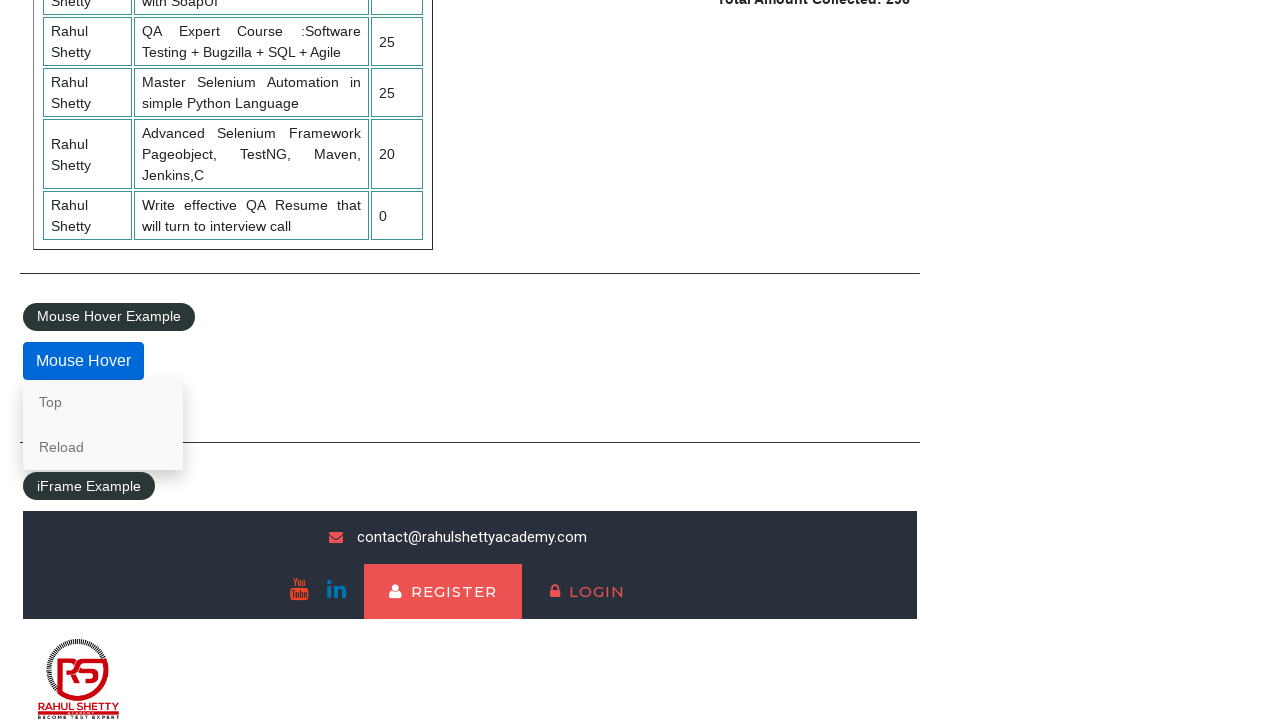